Tests multi-select with modifier key by holding Control/Command and clicking on random items.

Starting URL: https://automationfc.github.io/jquery-selectable/

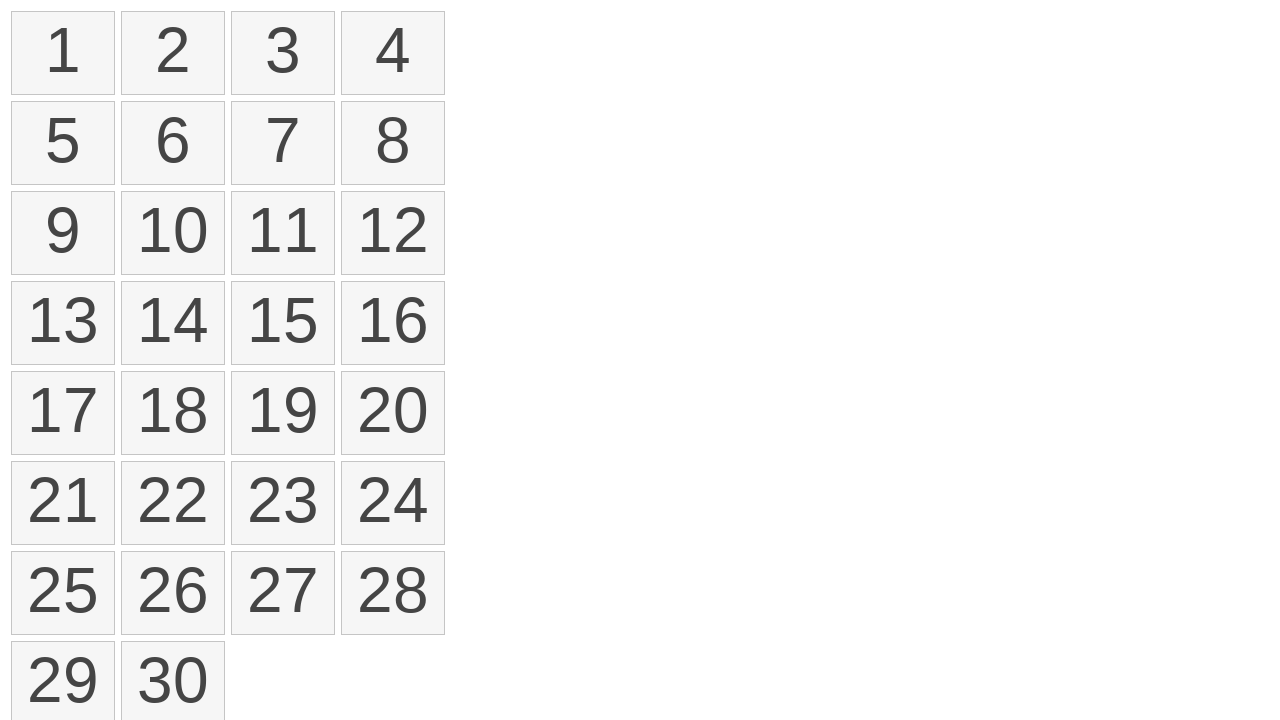

Waited for selectable list items to load
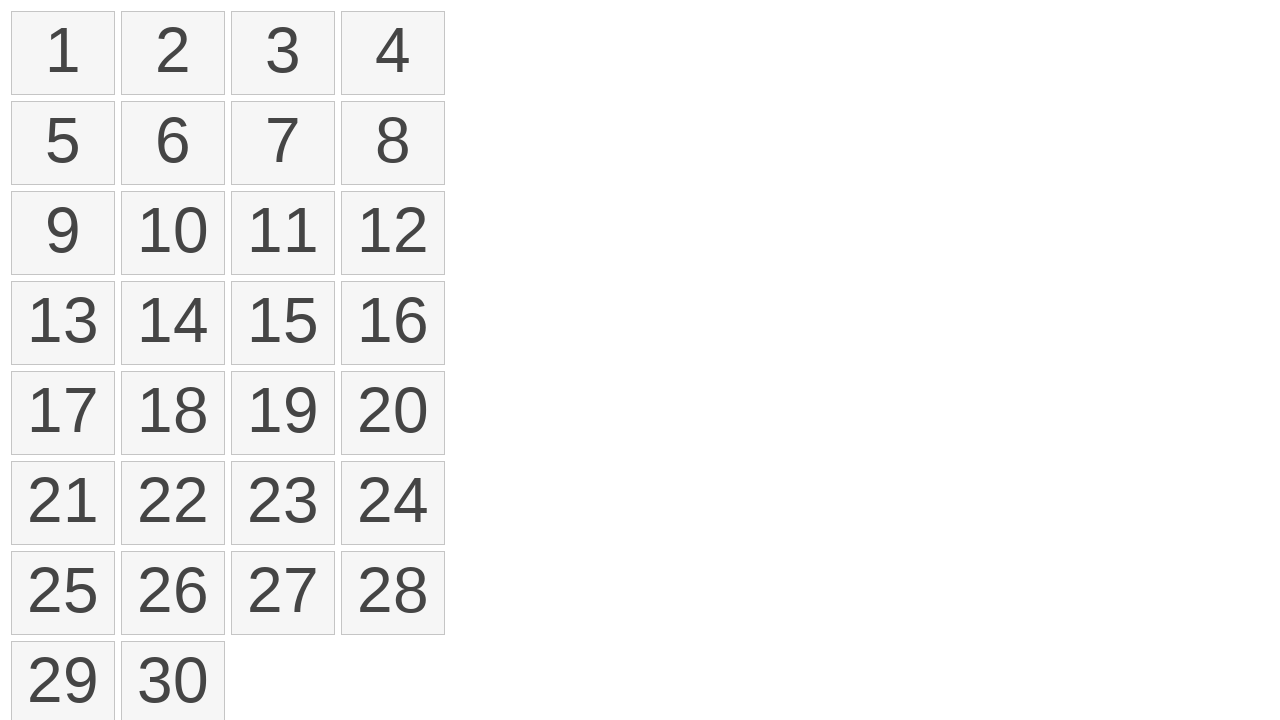

Located all selectable list items
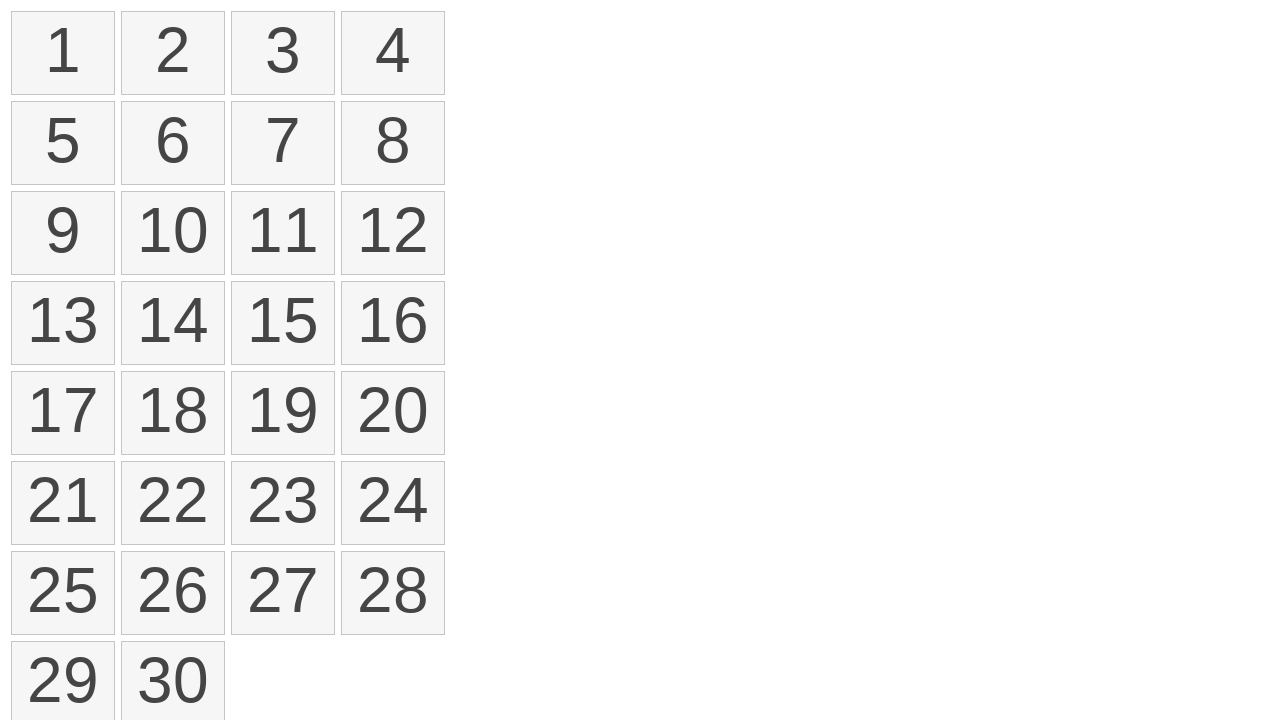

Pressed down Control key for multi-select
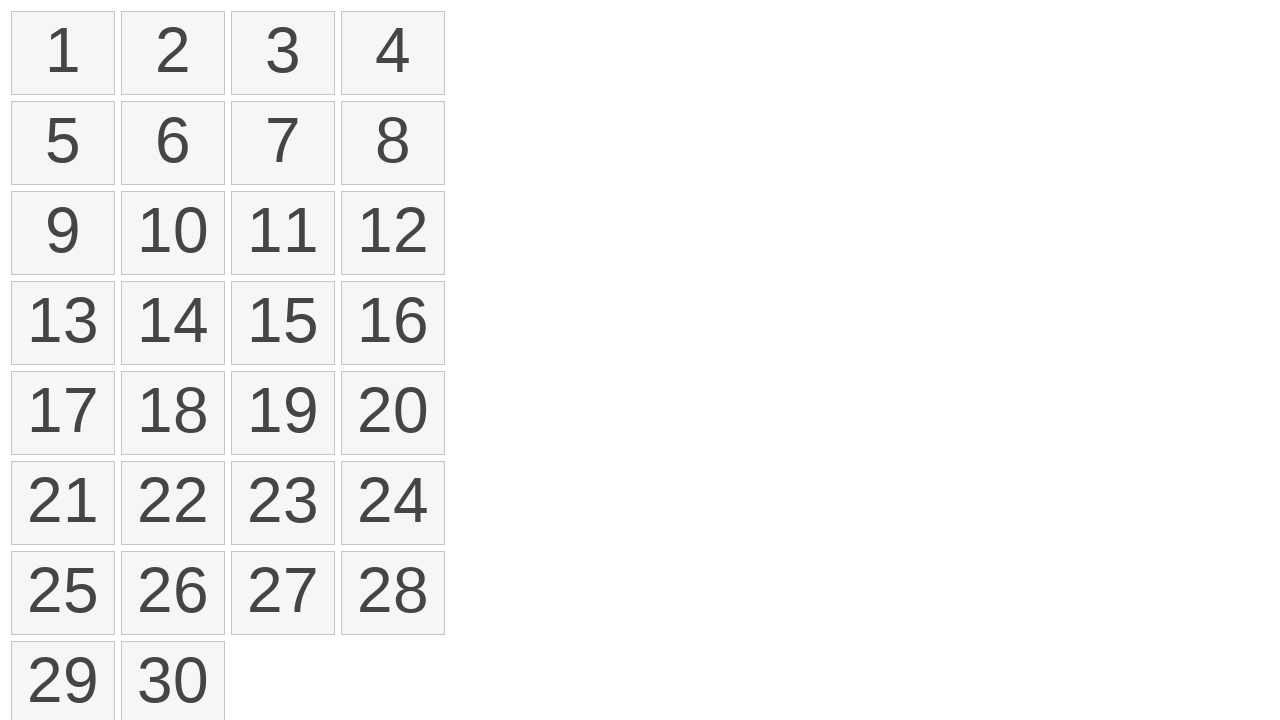

Clicked item 3 (index 2) while holding Control at (283, 53) on #selectable li >> nth=2
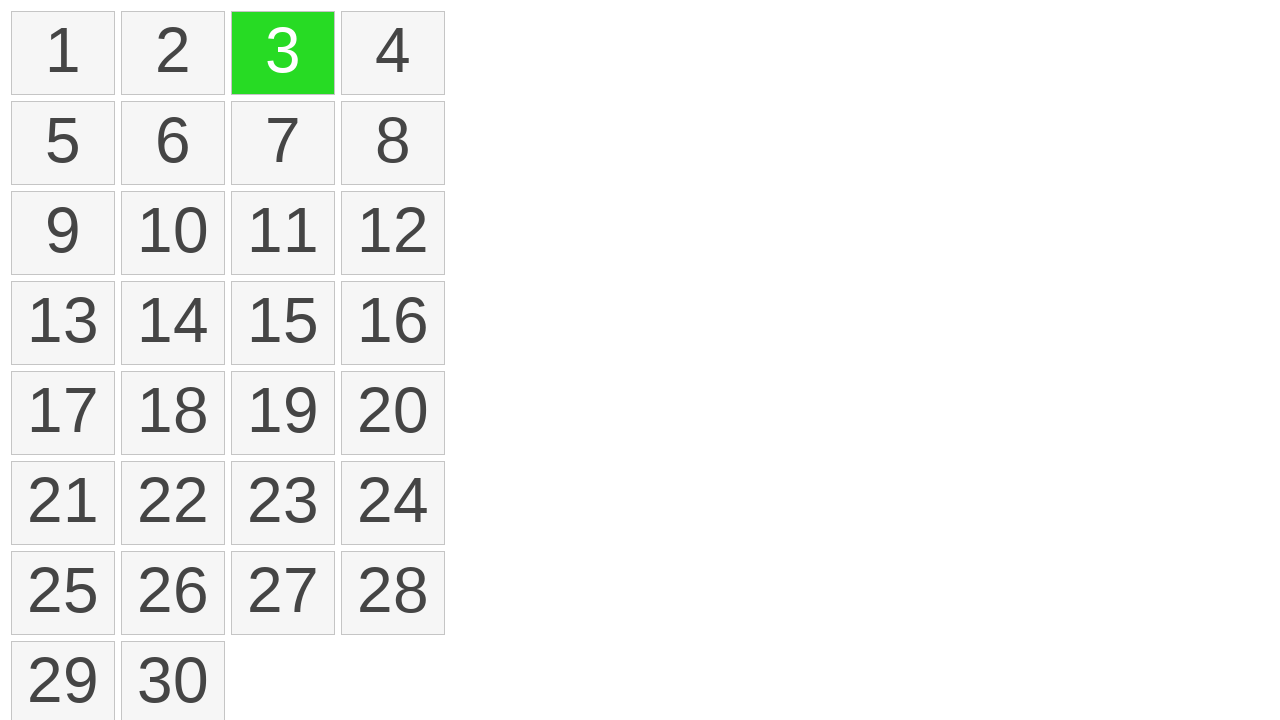

Clicked item 5 (index 4) while holding Control at (63, 143) on #selectable li >> nth=4
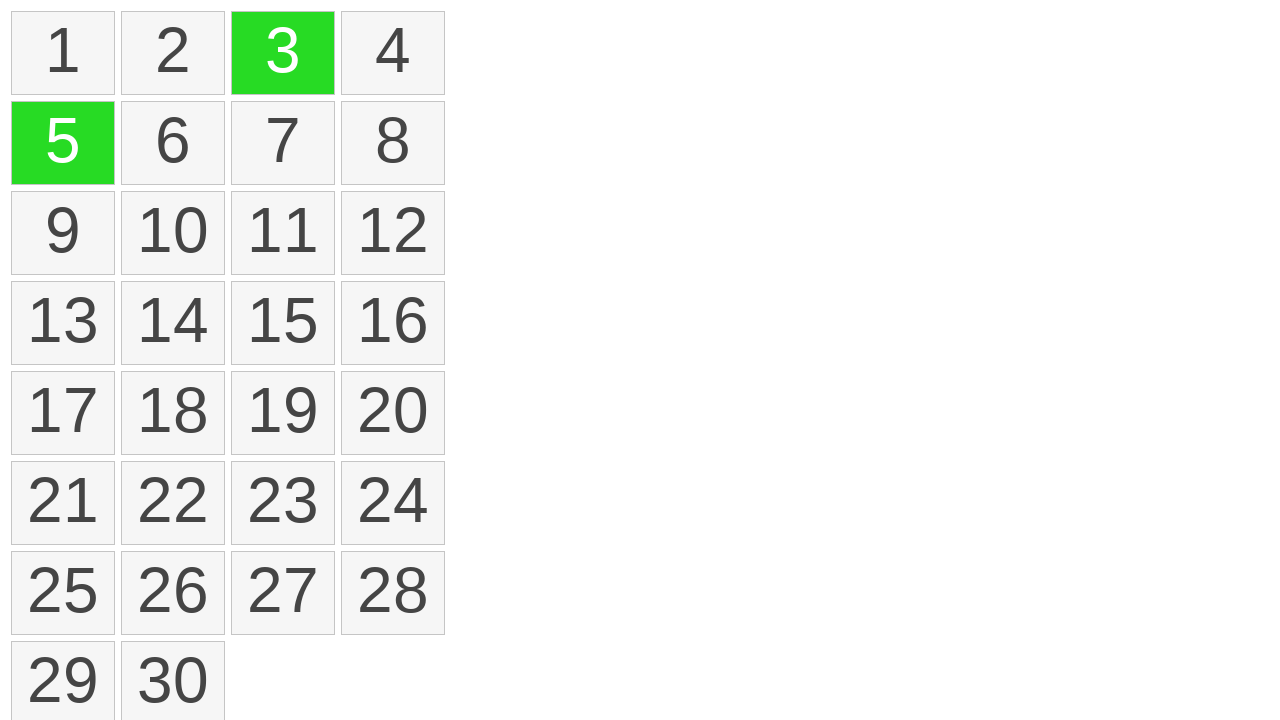

Clicked item 11 (index 10) while holding Control at (283, 233) on #selectable li >> nth=10
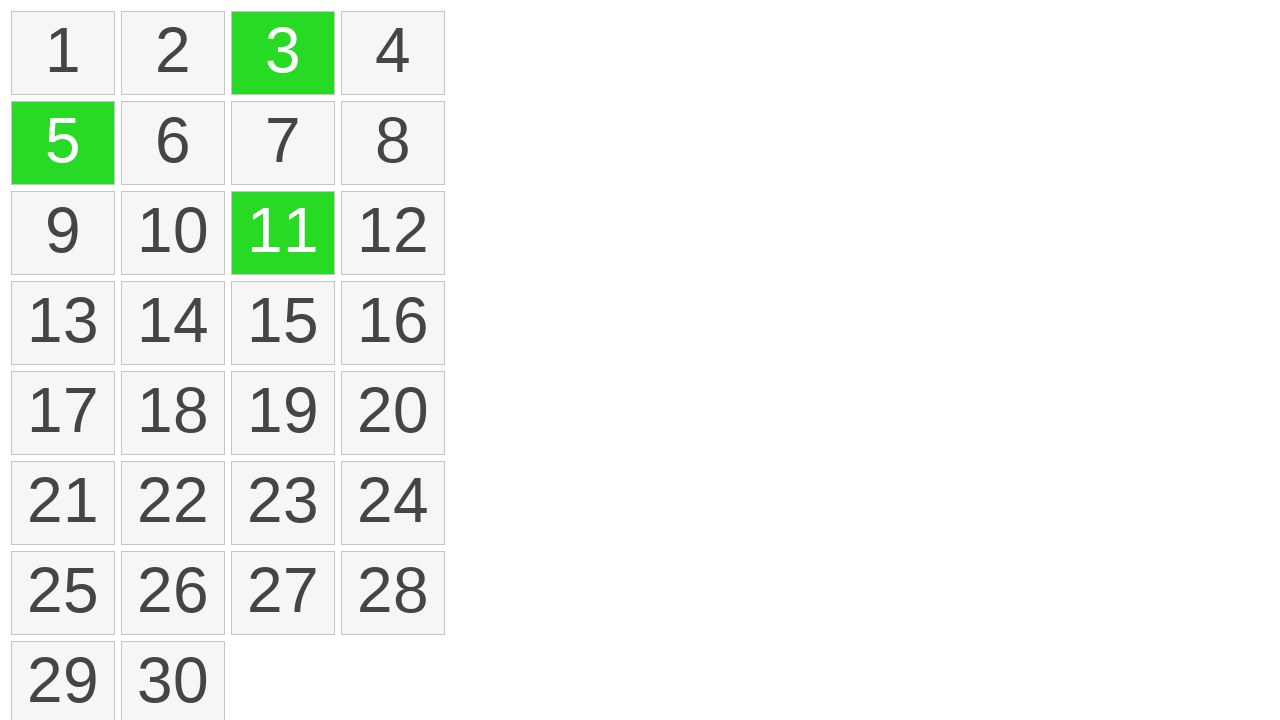

Clicked item 8 (index 7) while holding Control at (393, 143) on #selectable li >> nth=7
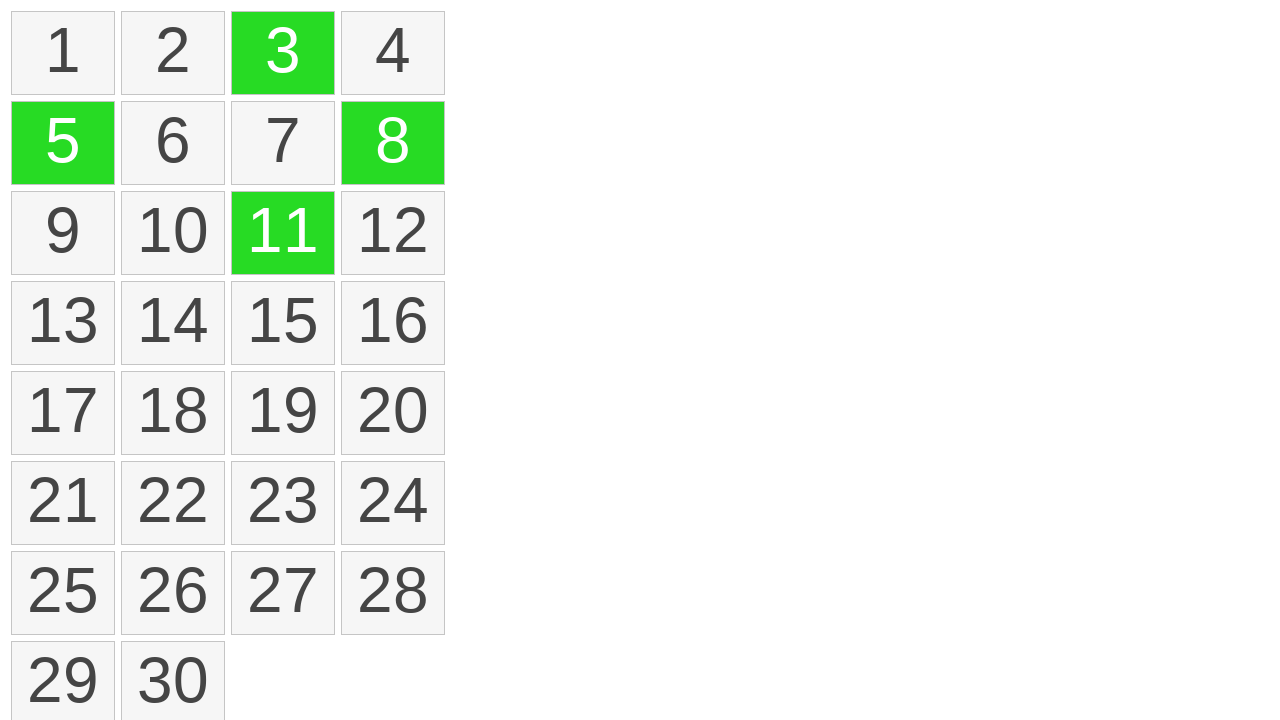

Released Control key after multi-select operations
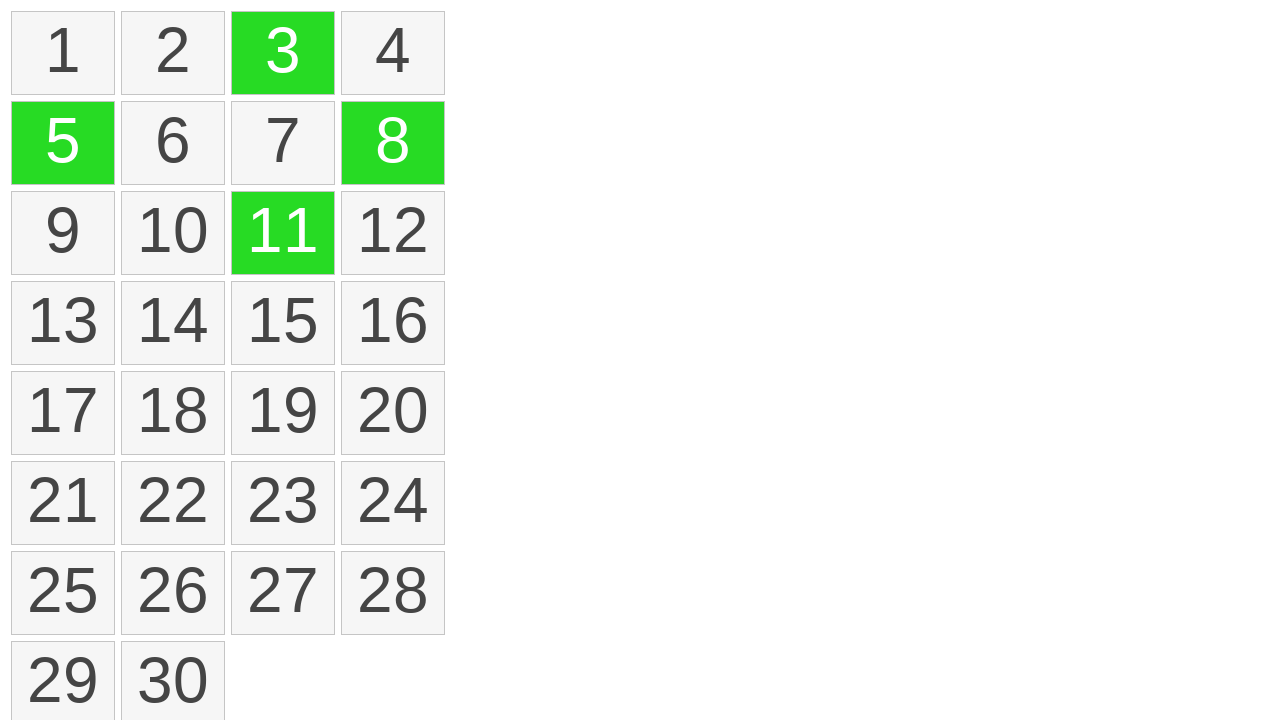

Counted selected items: 4 items are selected
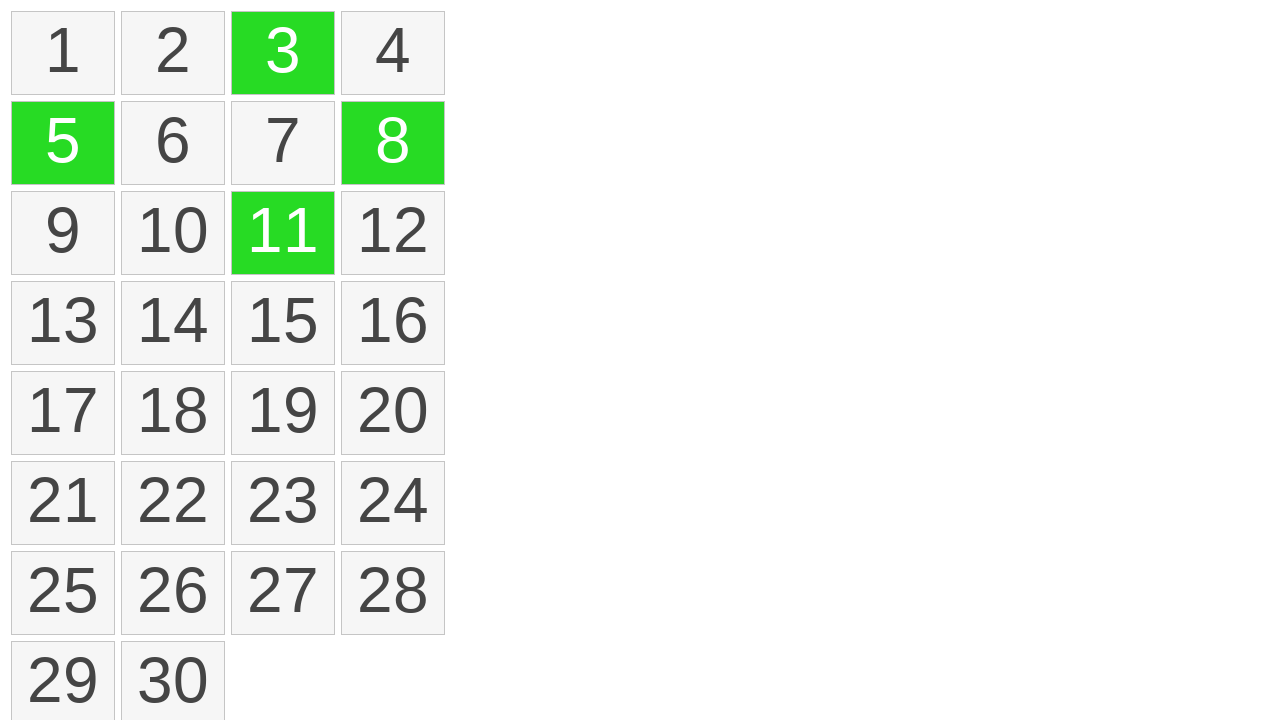

Assertion passed: exactly 4 items are selected
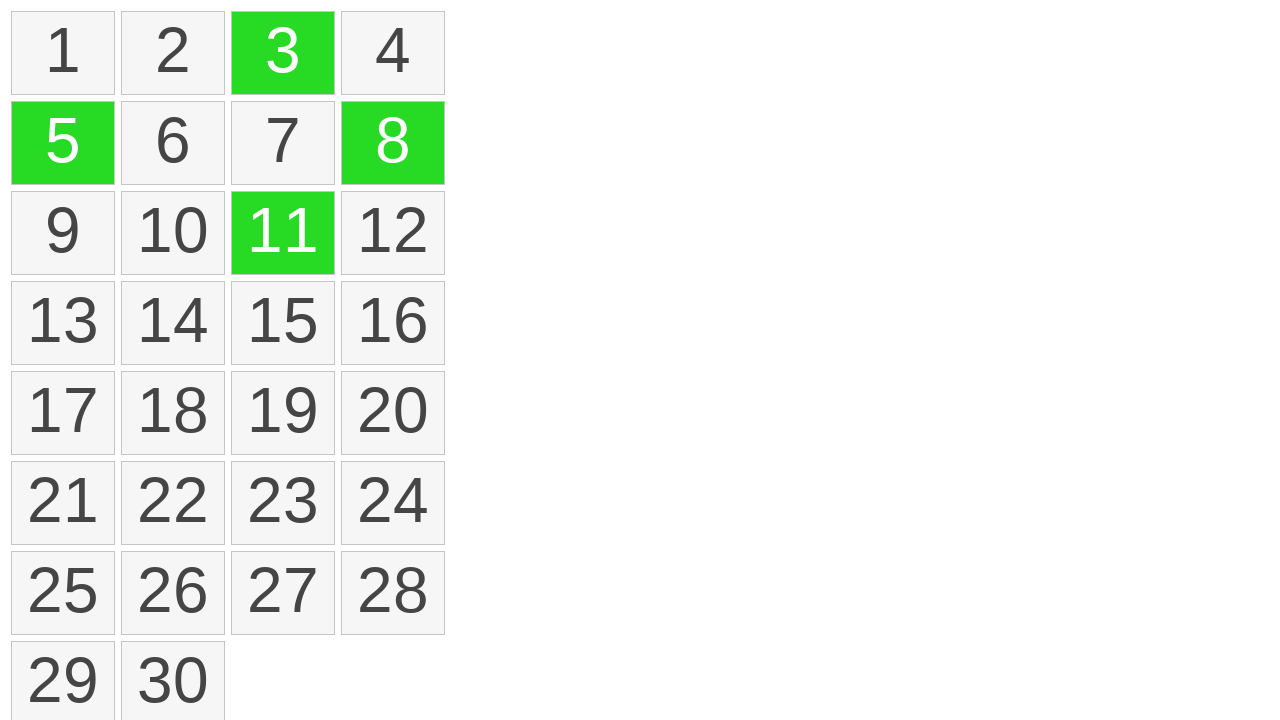

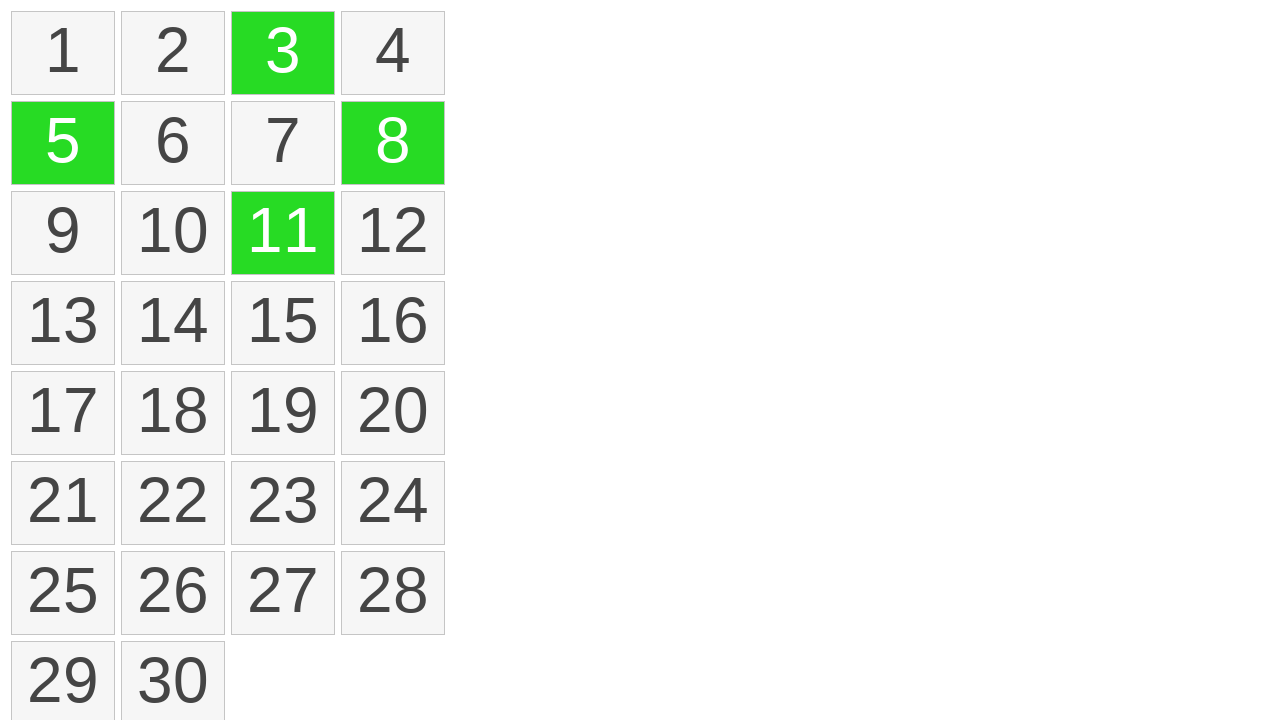